Tests radio button selection by clicking on "Radio 3" and verifying it is selected while others are not

Starting URL: https://antoniotrindade.com.br/treinoautomacao/elementsweb.html

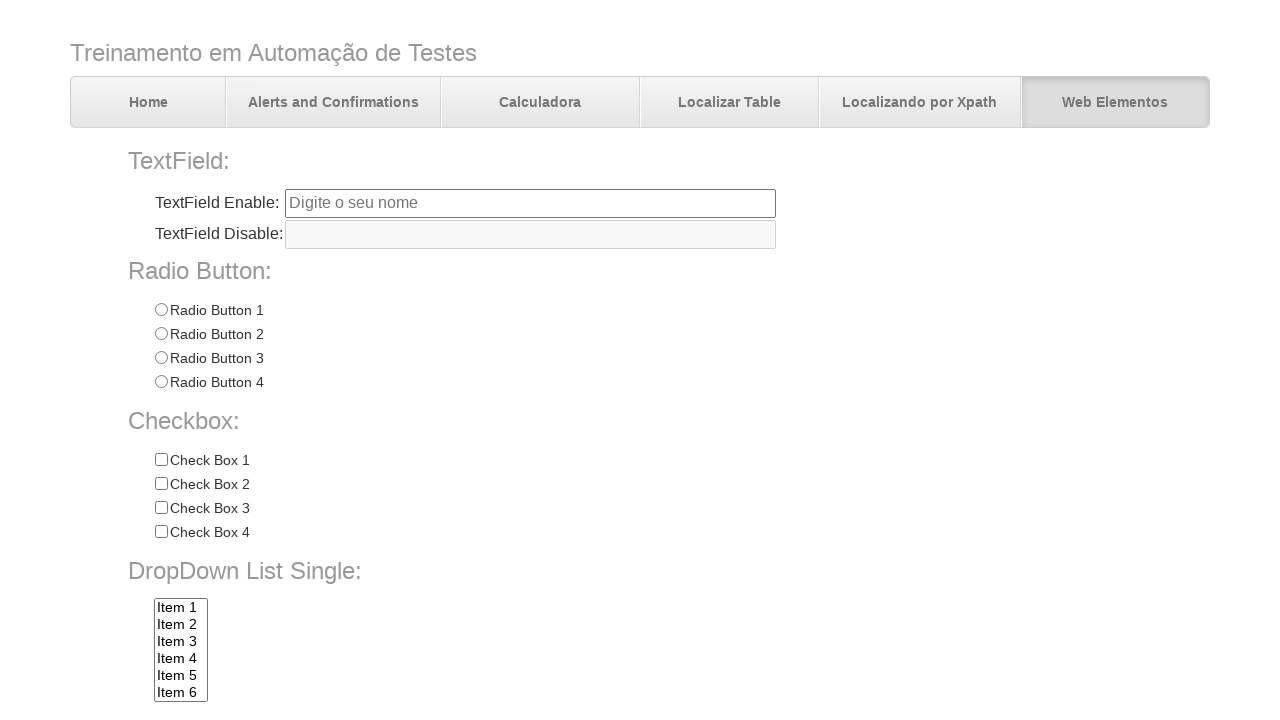

Clicked on Radio 3 button at (161, 358) on input[name='radioGroup1'][value='Radio 3']
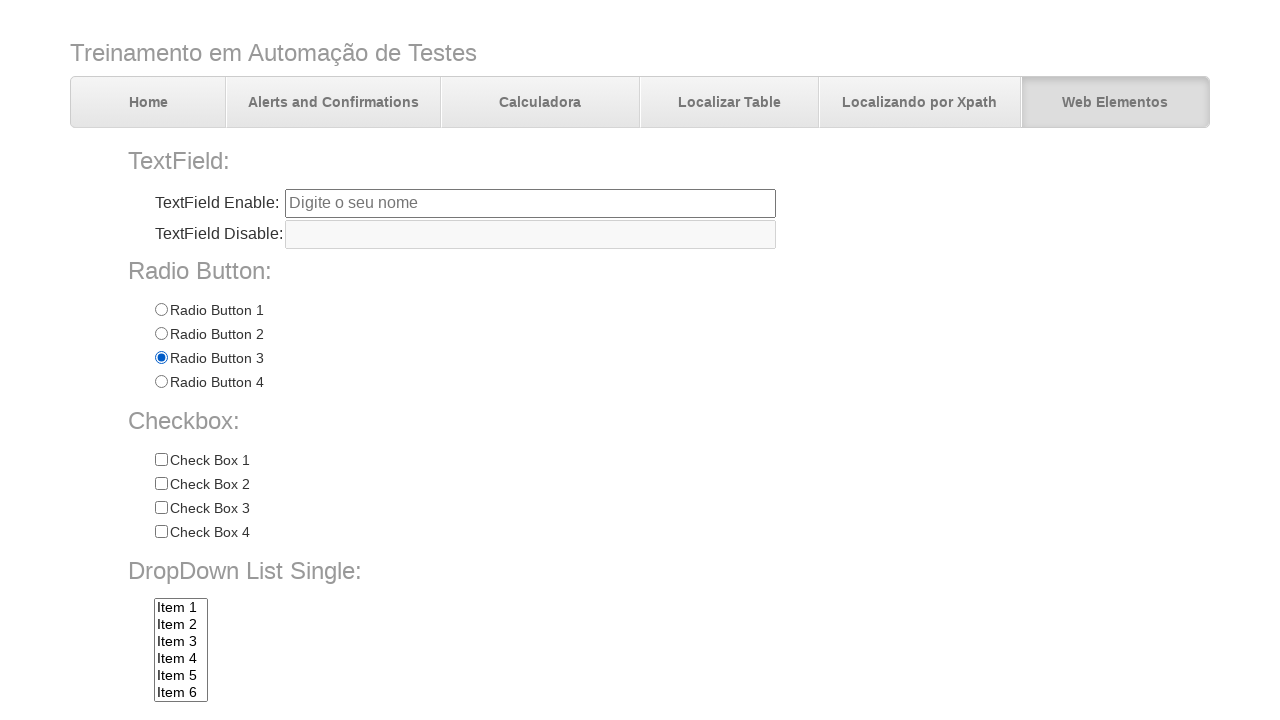

Verified that Radio 3 is selected
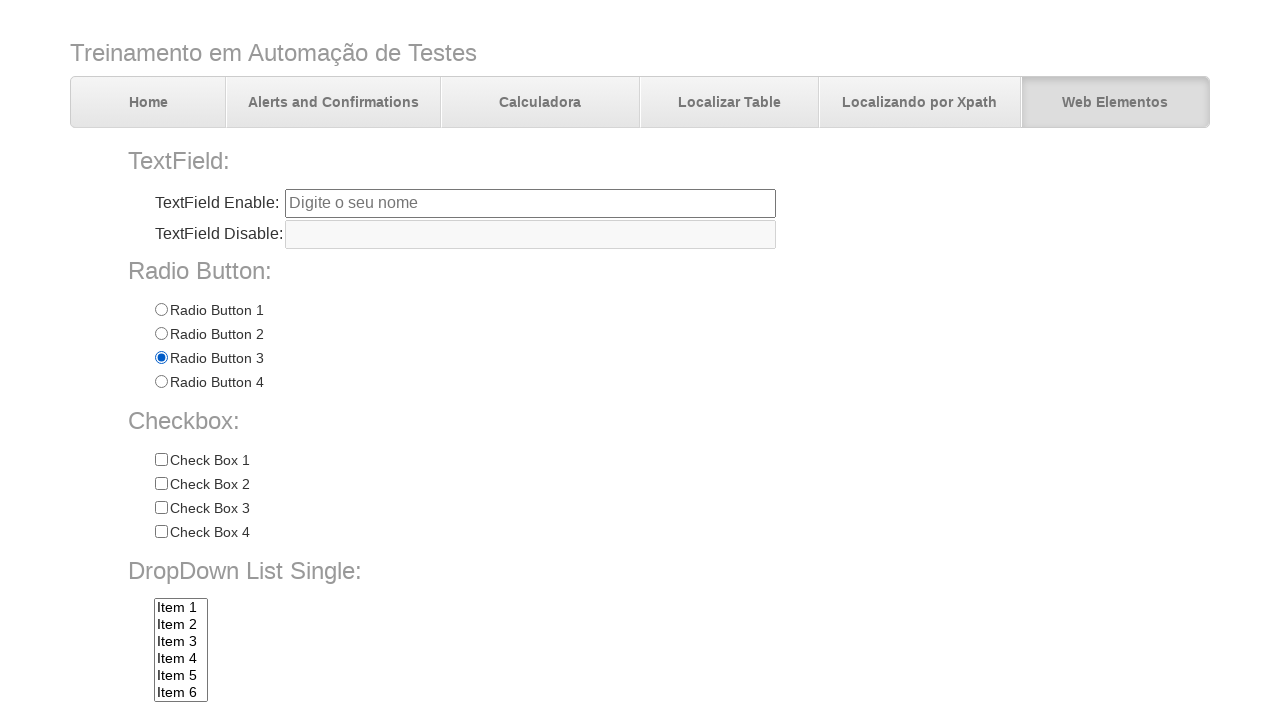

Located all radio buttons in radioGroup1
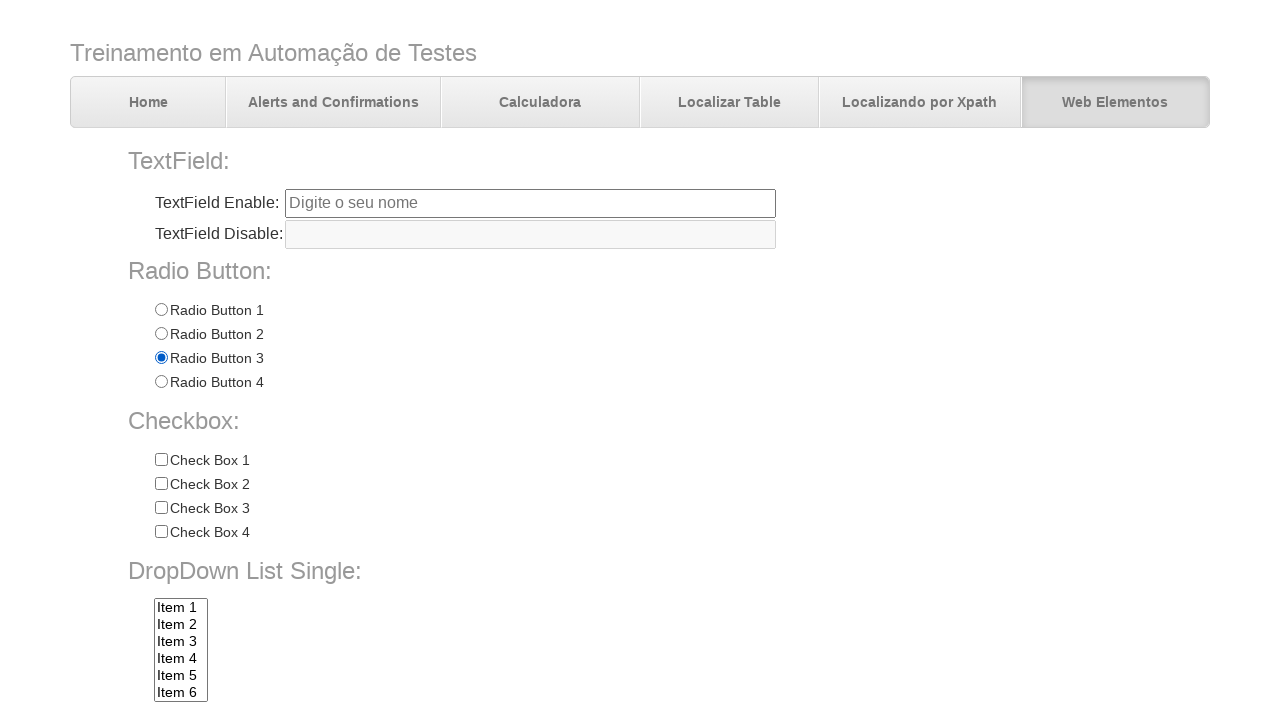

Verified that other radio buttons are not selected
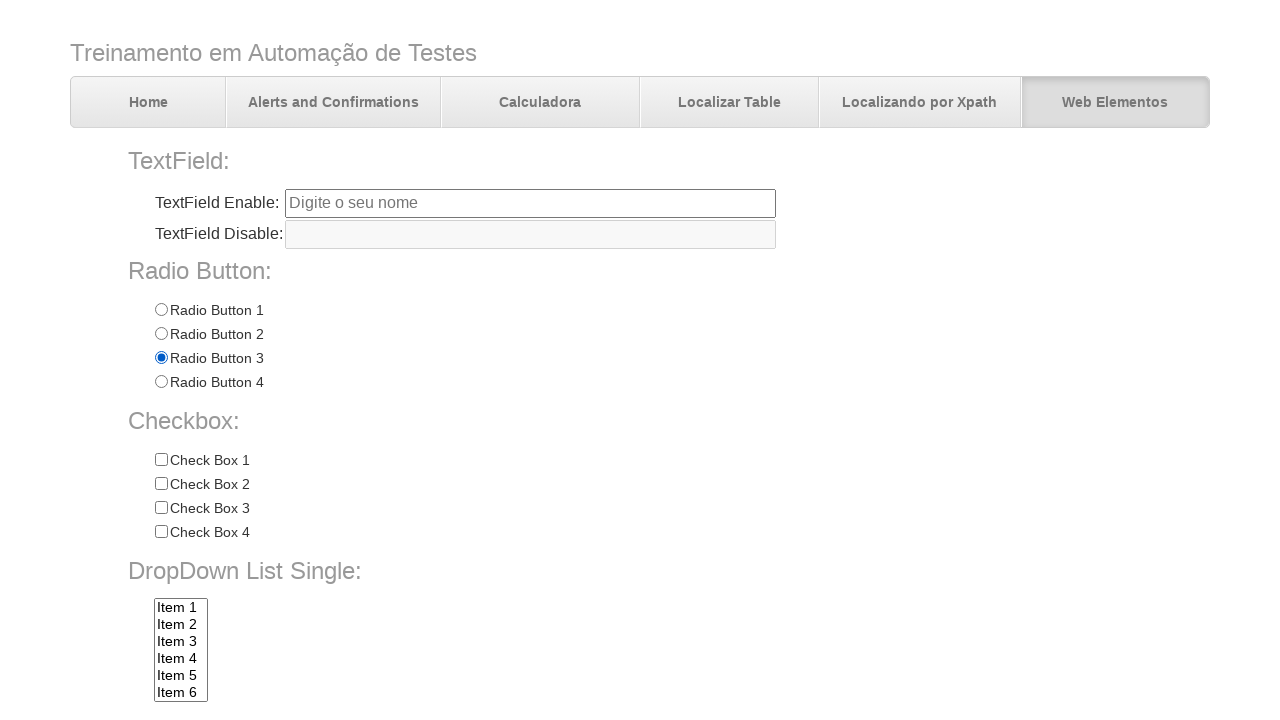

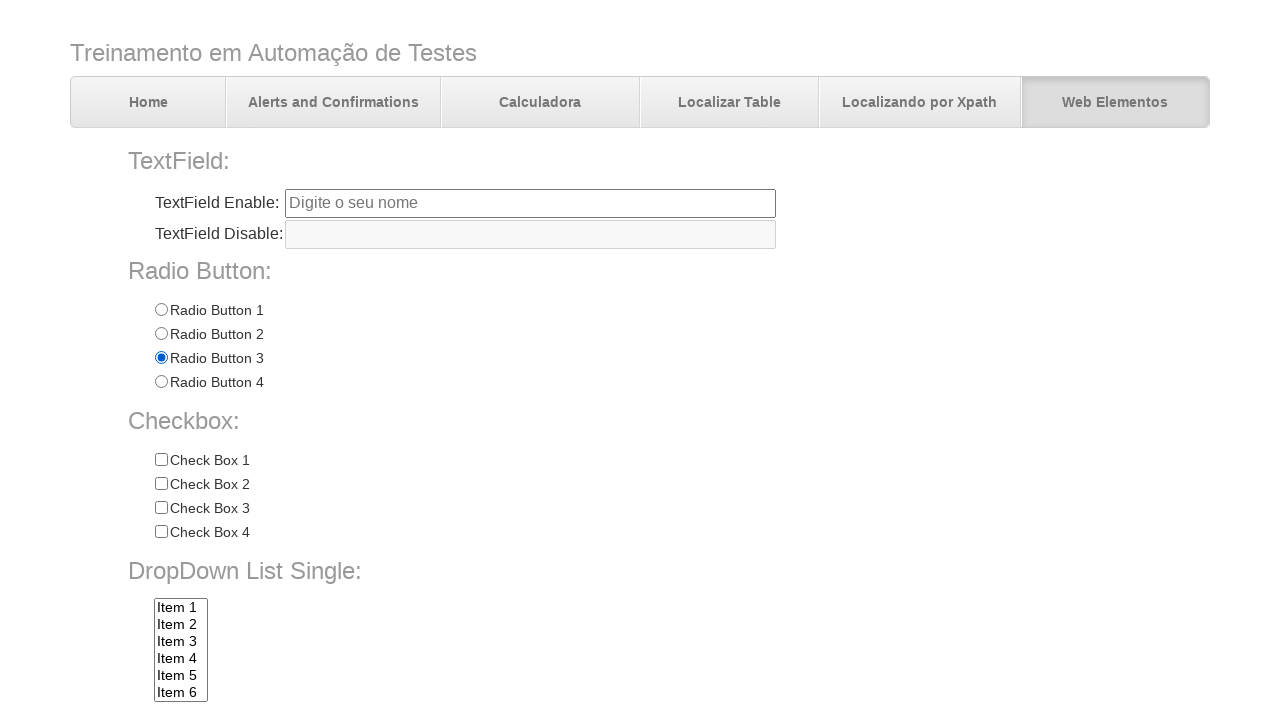